Tests XPath selector techniques on an e-commerce playground site by filling a search field and clicking navigation elements using various XPath axes (child, descendant).

Starting URL: https://ecommerce-playground.lambdatest.io/index.php?route=common/home

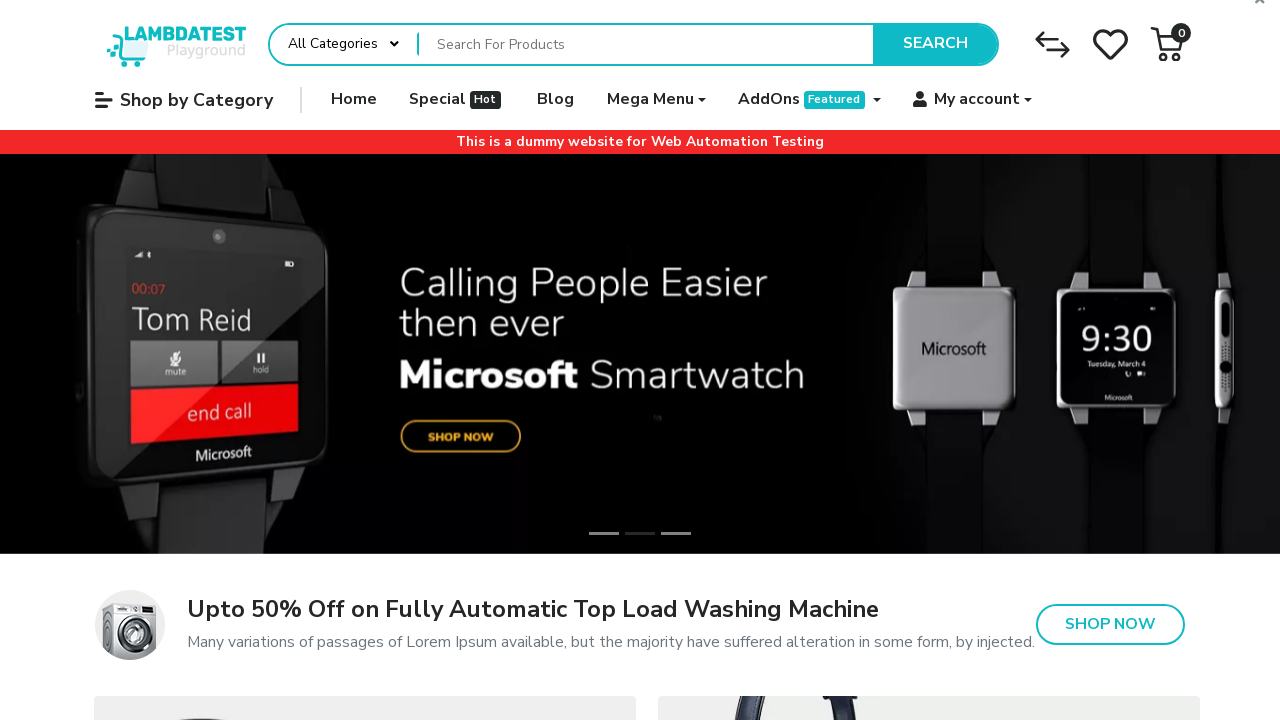

Clicked search field using wildcard XPath selector at (646, 44) on //*[@name="search" and @data-autocomplete="5"]
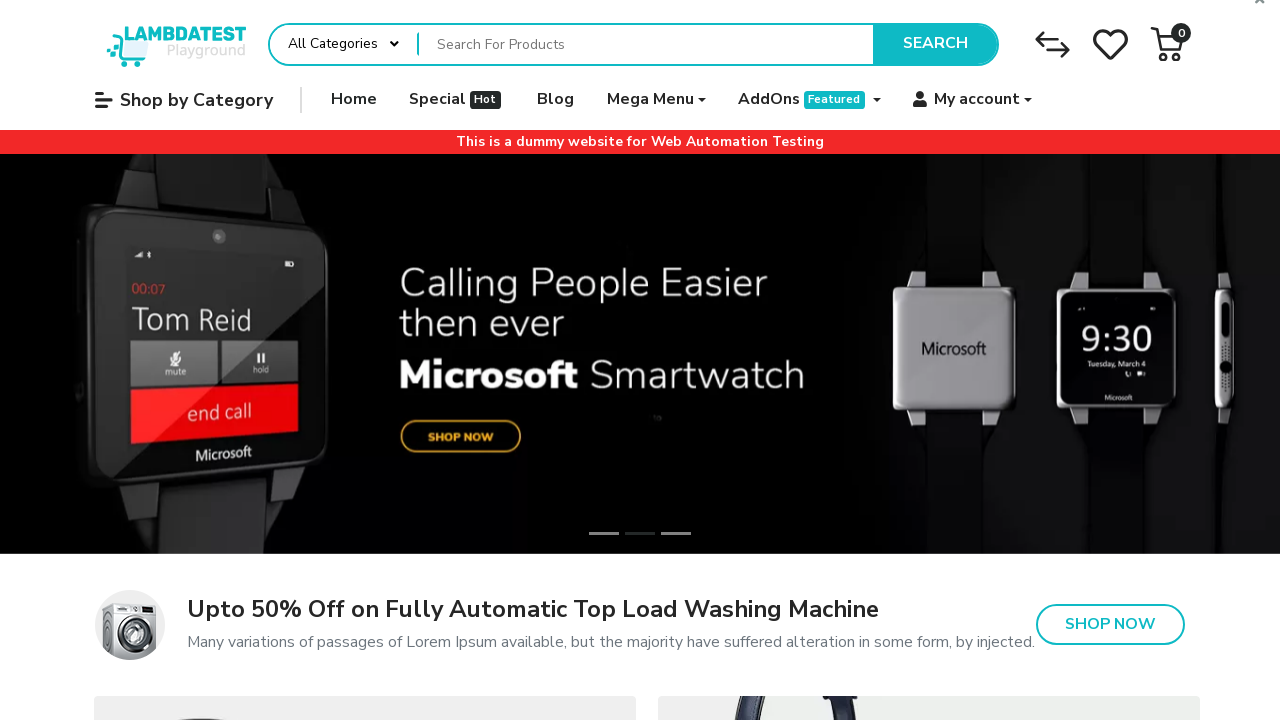

Filled search field with 'nikon' on //*[@name="search" and @data-autocomplete="5"]
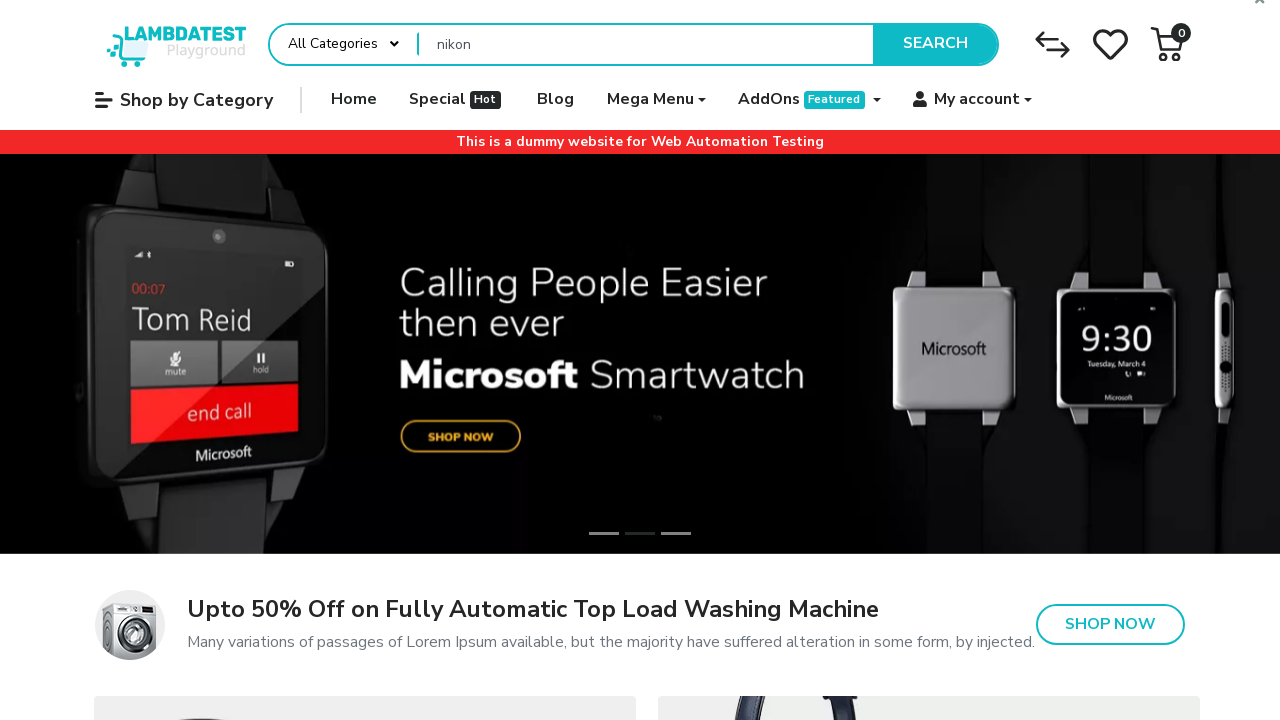

Clicked home navigation using child axis XPath at (354, 100) on //*[@class="icon-left both nav-link active"]/child::div/span
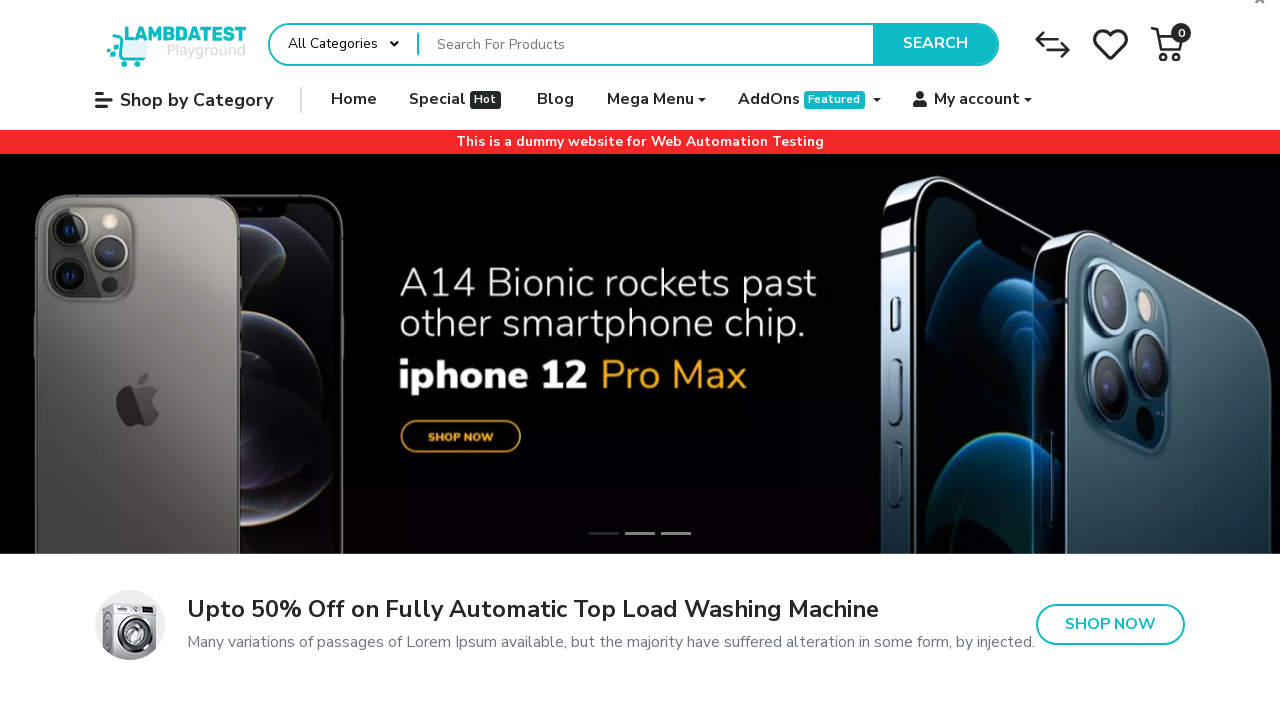

Clicked menu element using descendant axis XPath at (104, 100) on //a[@class="icon-left both text-reset"]/descendant::span
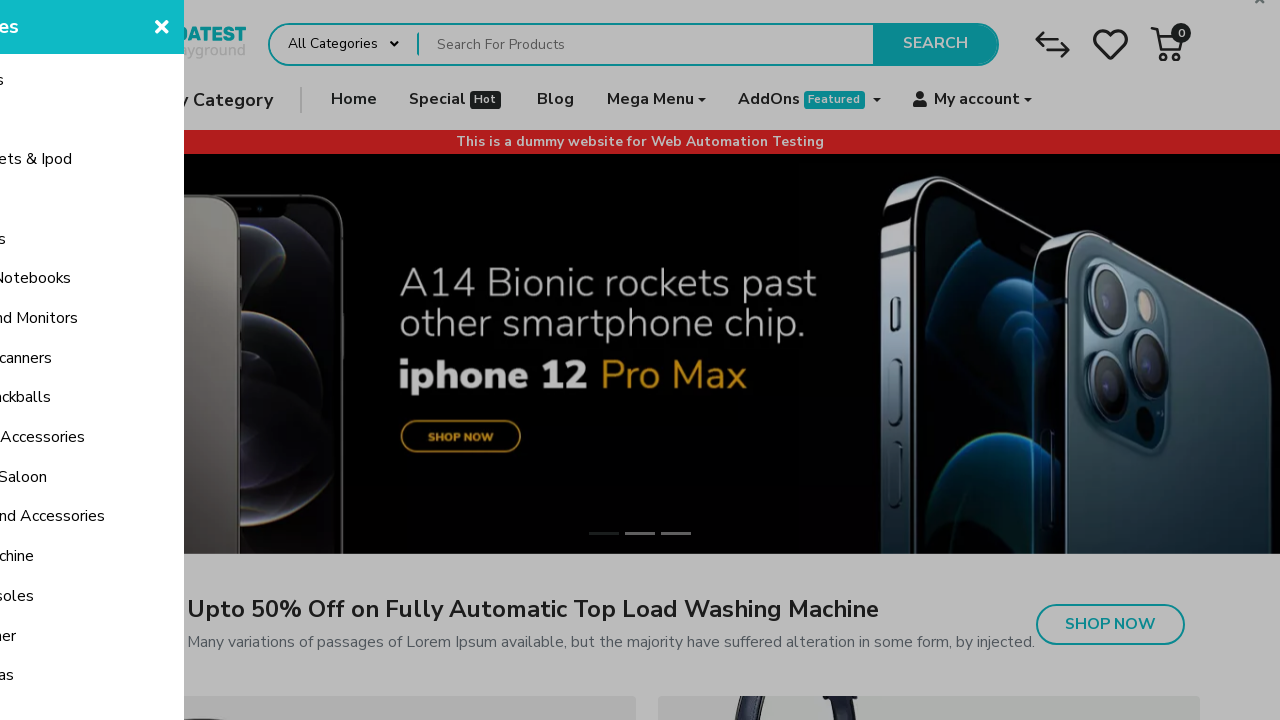

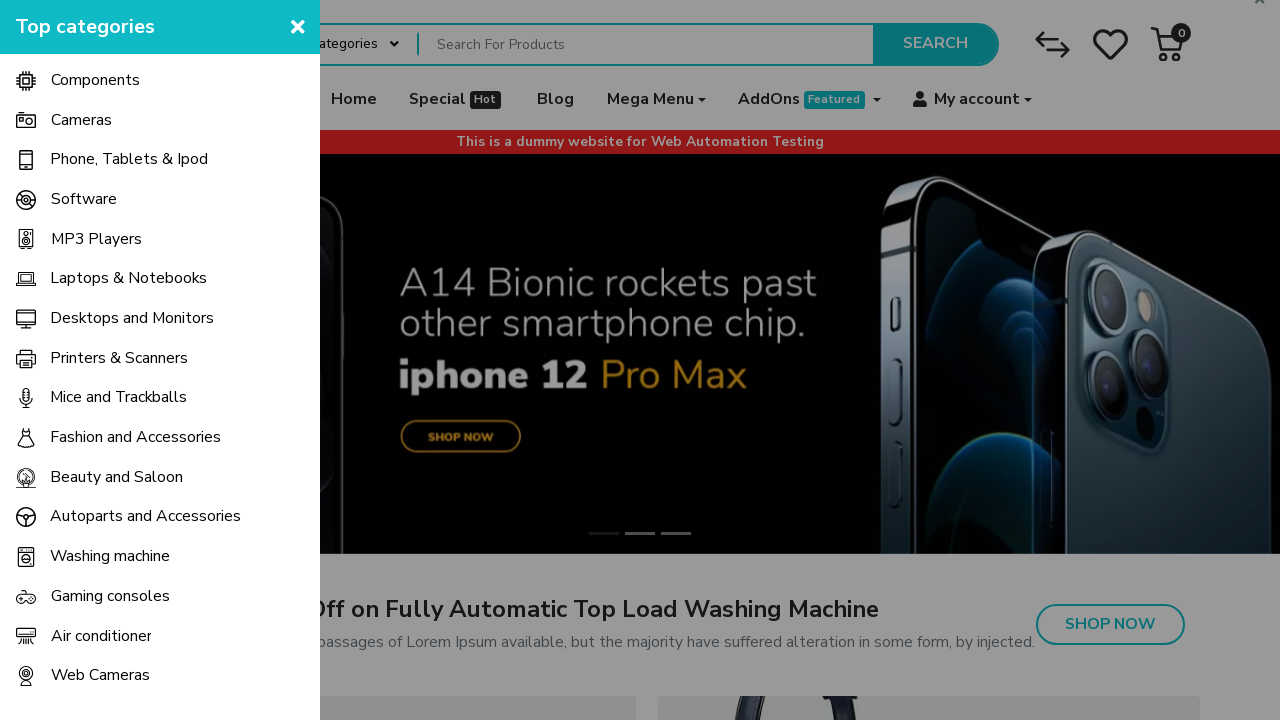